Tests GitHub search functionality by clicking the search button and entering a search query "Hello" into the search input field.

Starting URL: https://github.com/

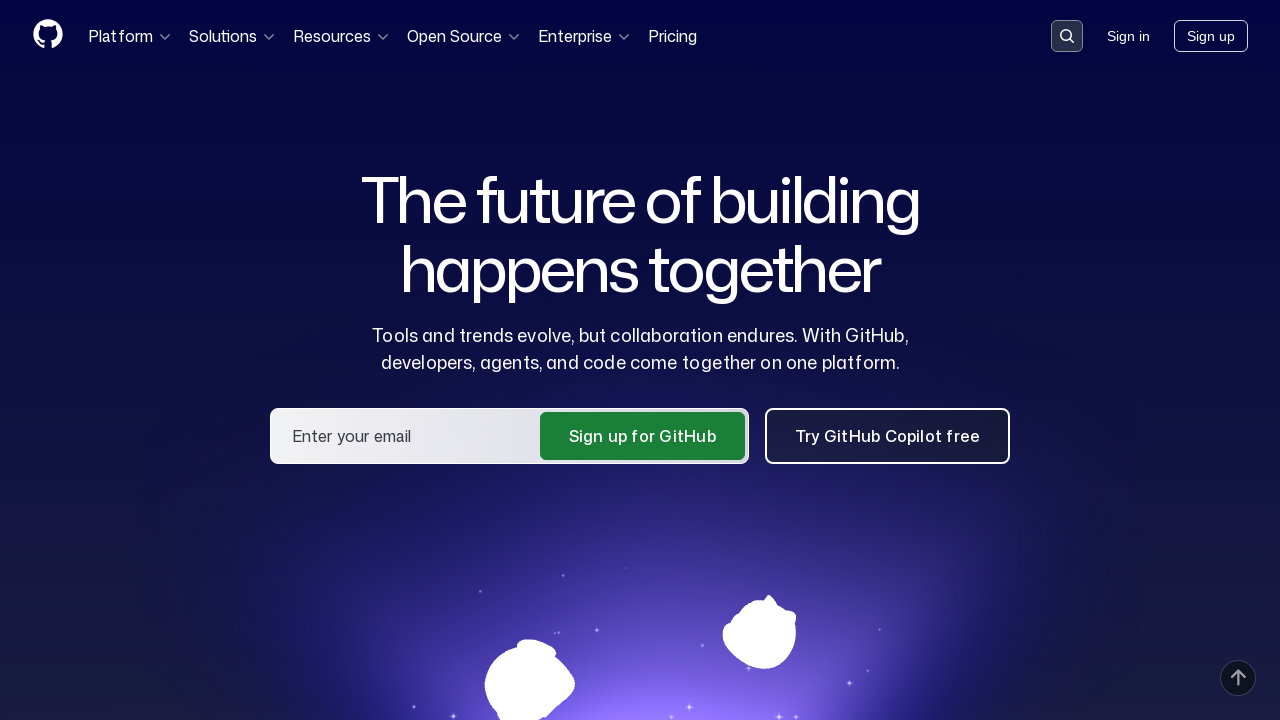

Clicked search button to open search at (1067, 36) on button.header-search-button
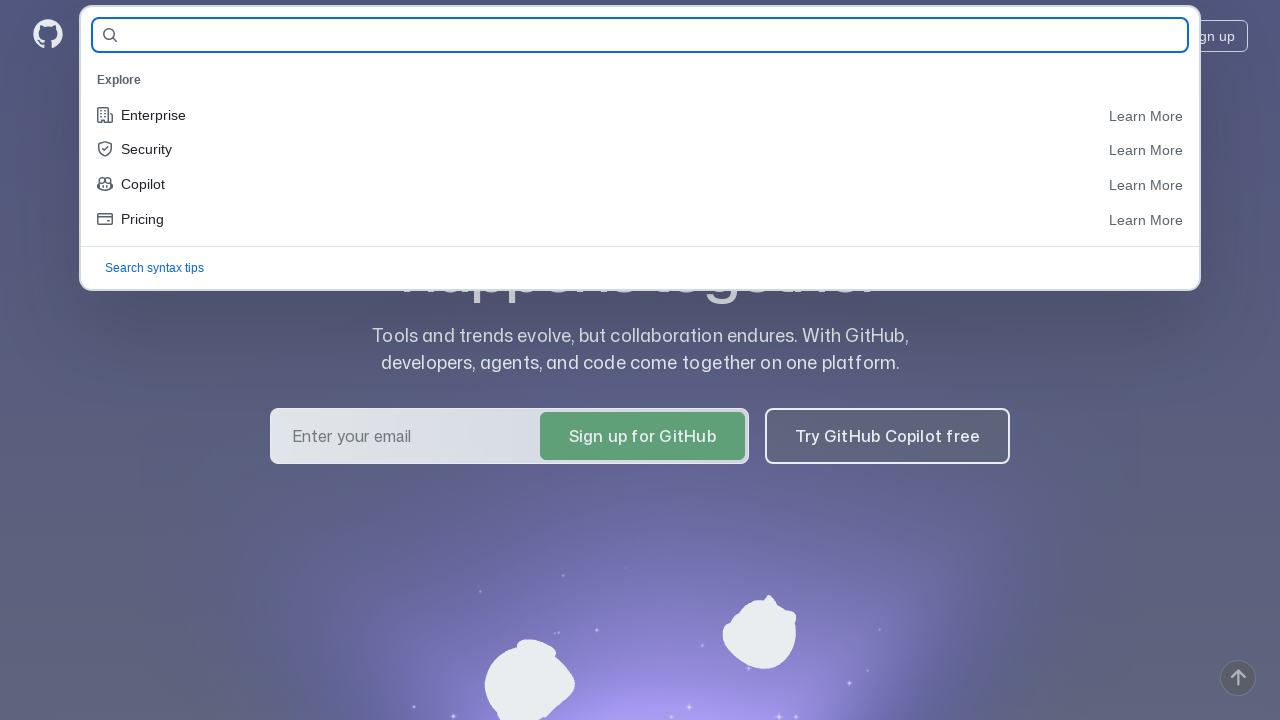

Search input field appeared
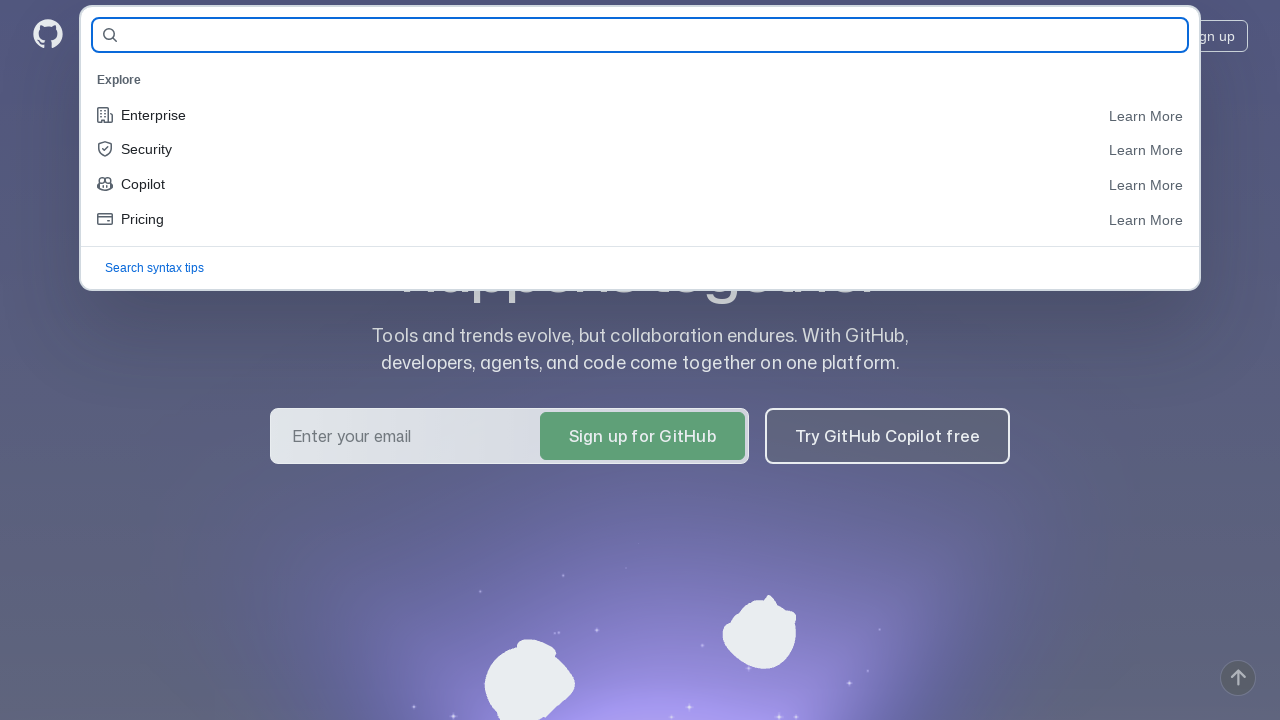

Entered 'Hello' into search field on input#query-builder-test
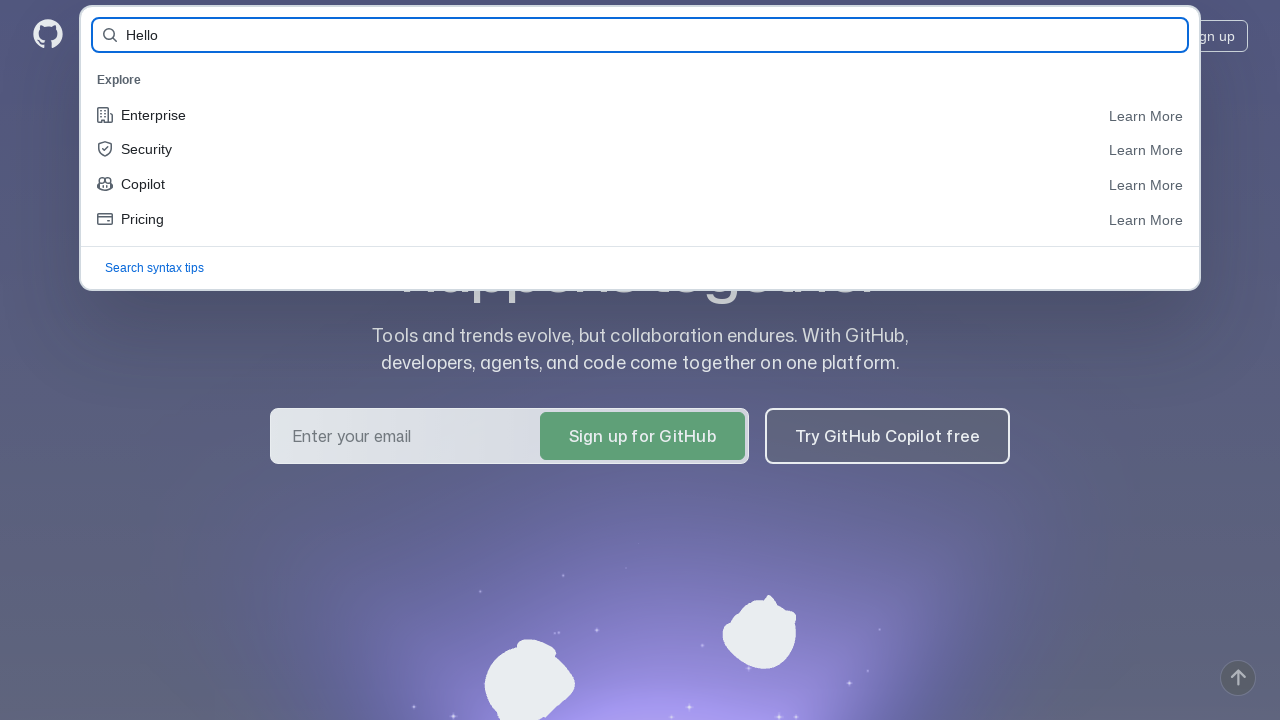

Pressed Enter to submit search query on input#query-builder-test
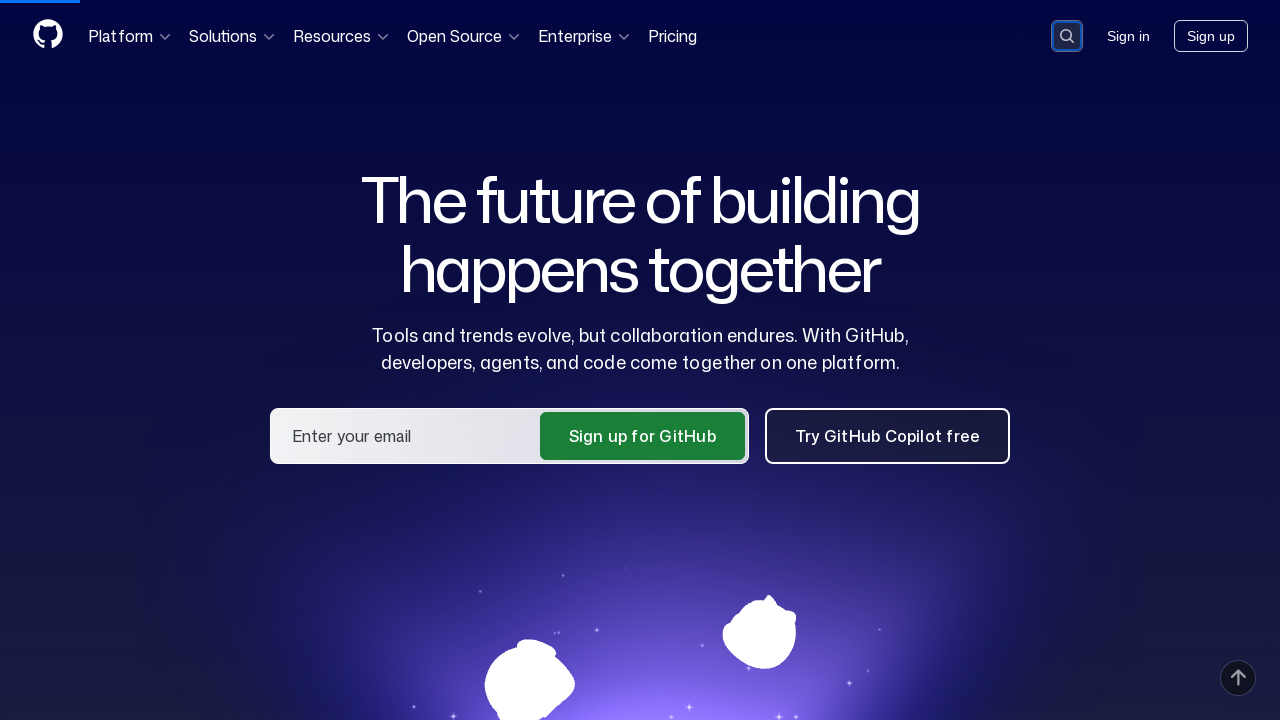

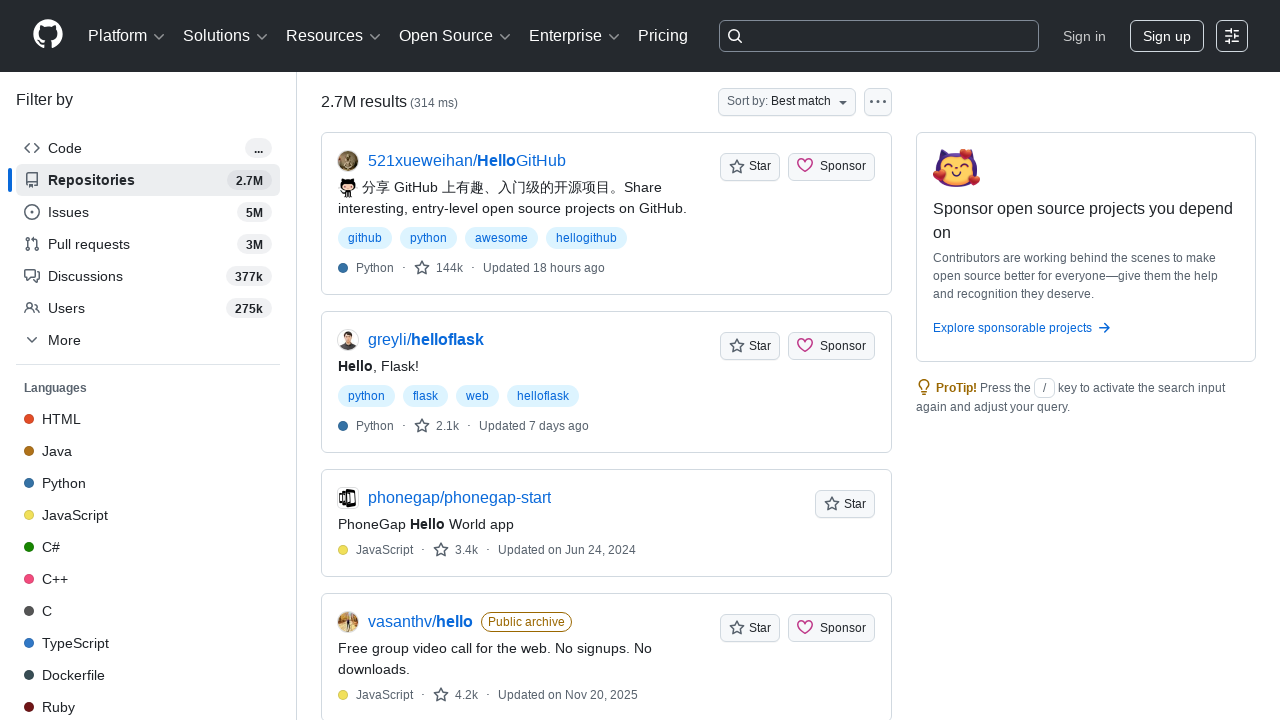